Tests various dropdown selection methods on a form page, including native select dropdowns and custom dropdown widgets

Starting URL: https://www.leafground.com/select.xhtml

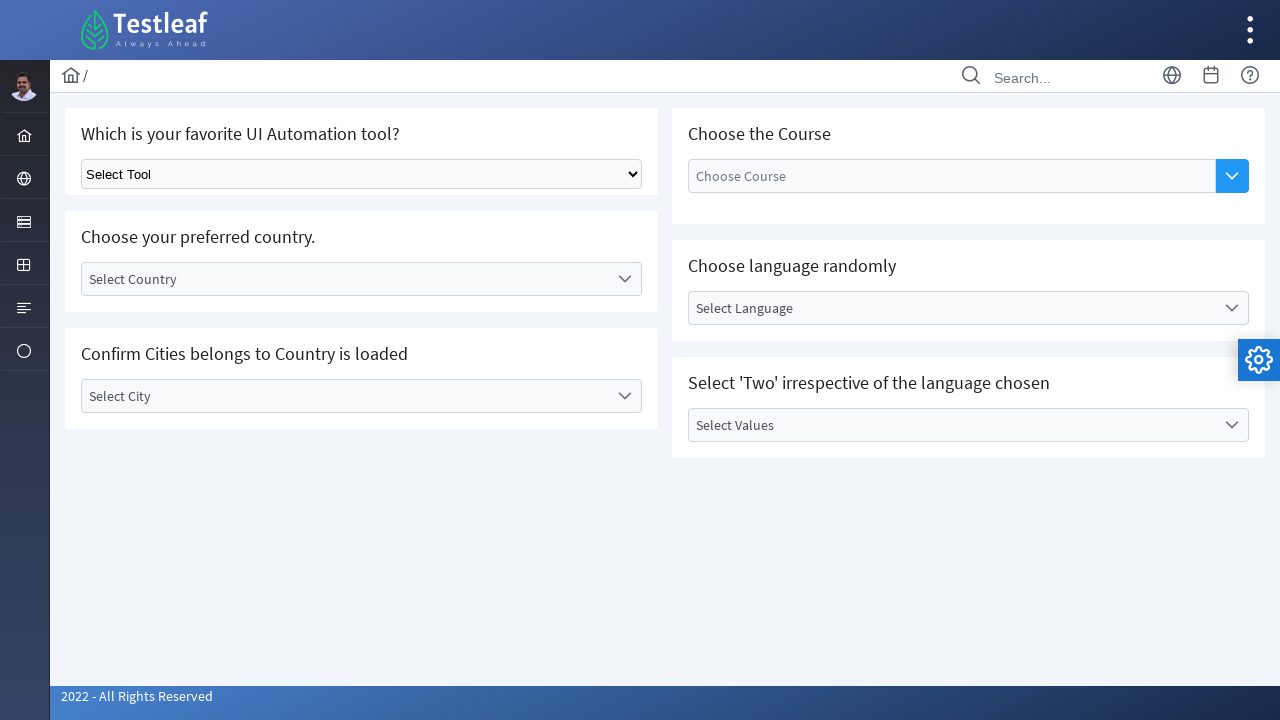

Selected 'Selenium' from native dropdown on select.ui-selectonemenu
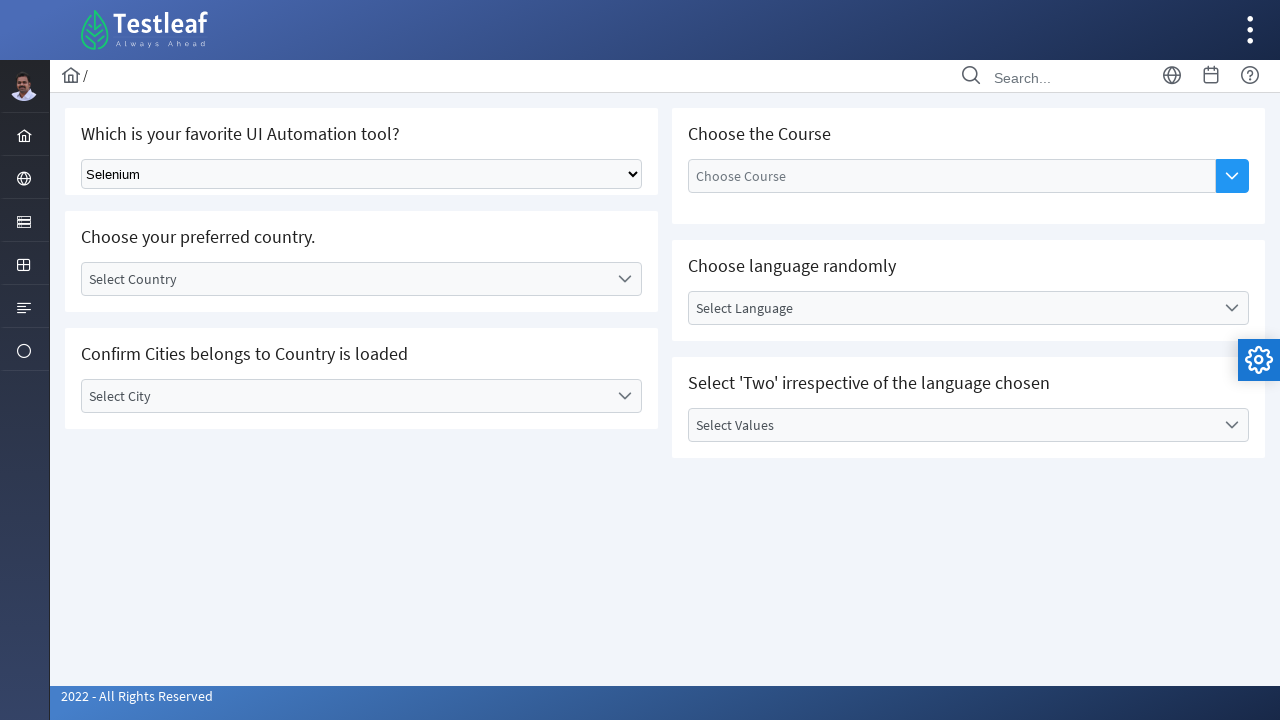

Clicked country dropdown label at (345, 279) on #j_idt87\:country_label
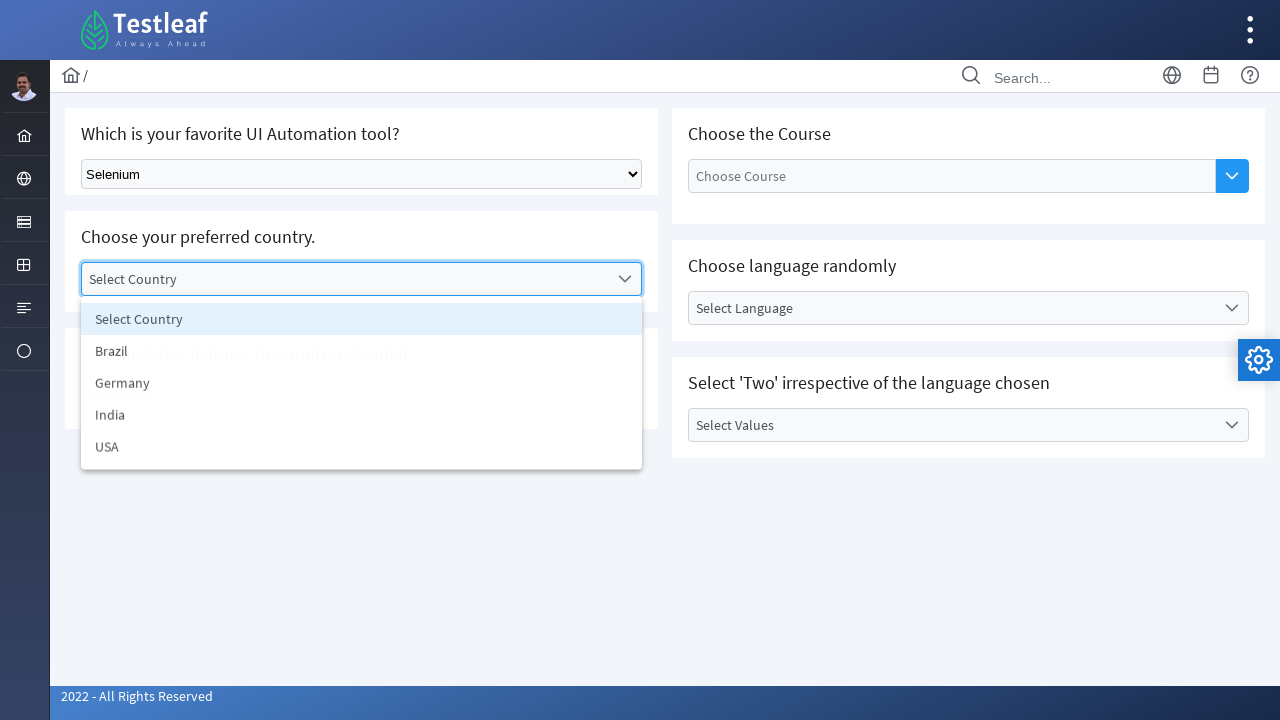

Selected 'India' from country dropdown at (362, 415) on li:text('India')
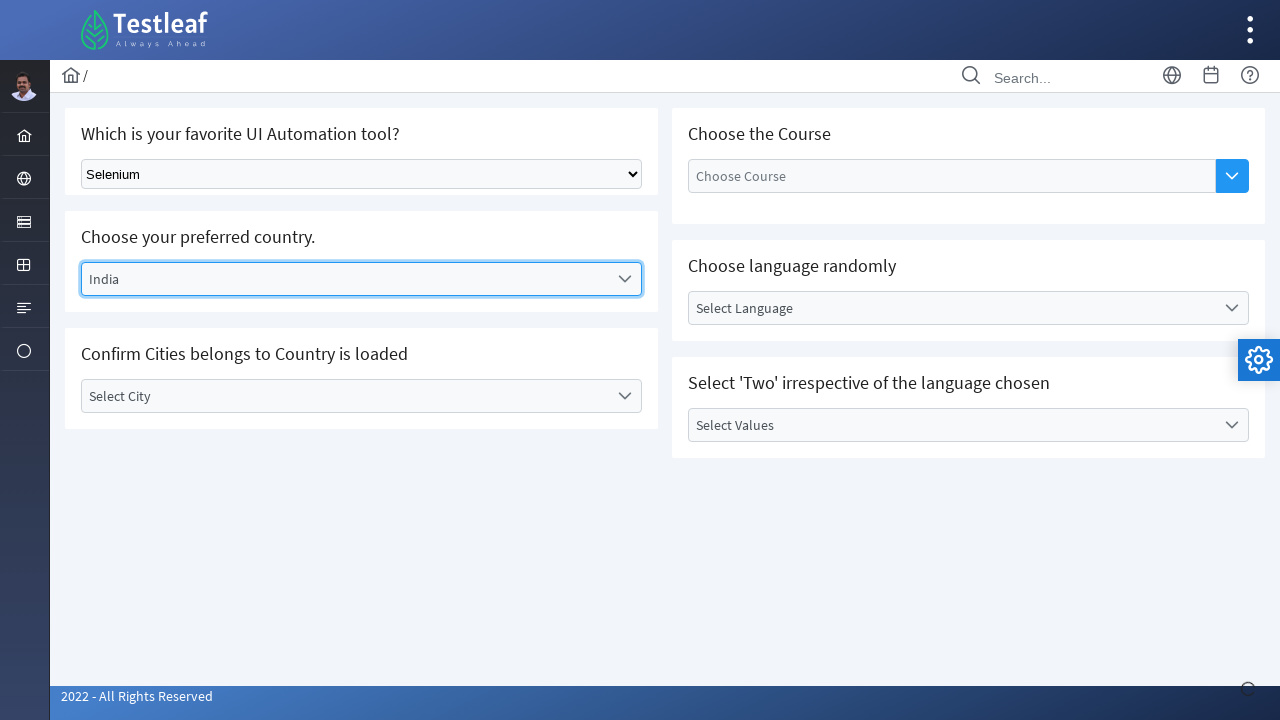

Clicked city dropdown label at (345, 396) on label:text('Select City')
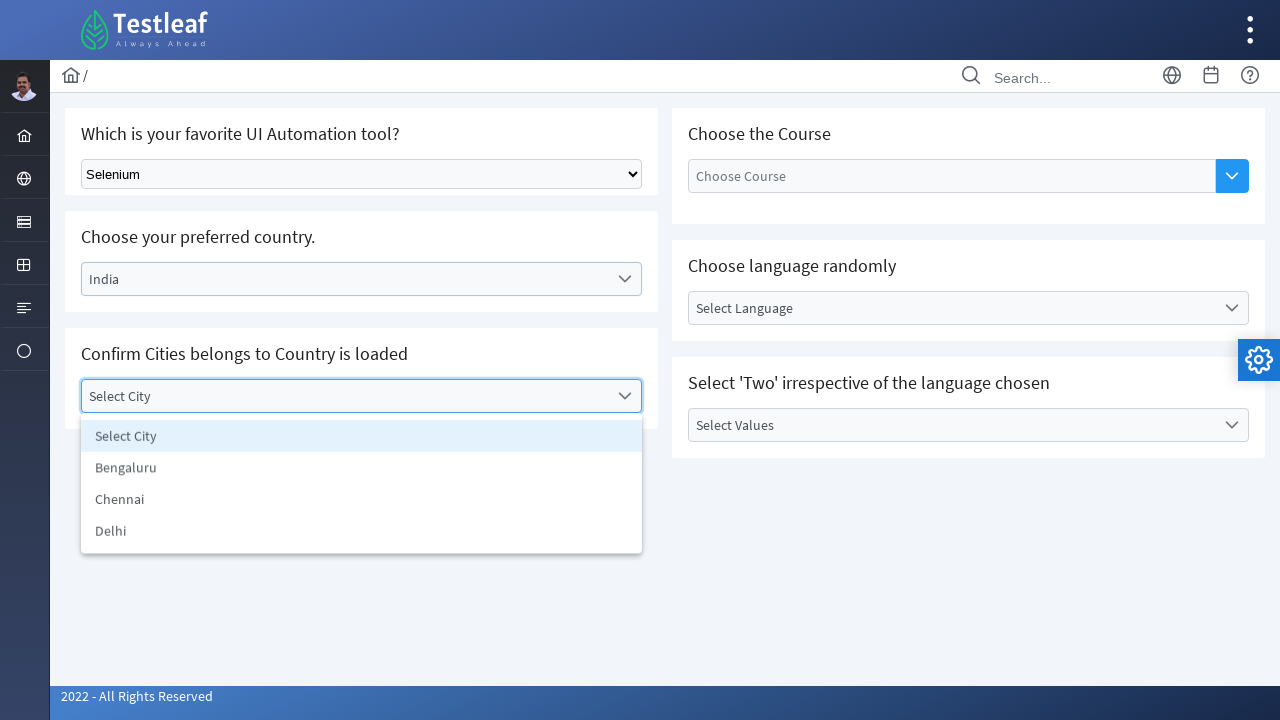

Selected 'Chennai' from city dropdown at (362, 500) on li[data-label='Chennai']
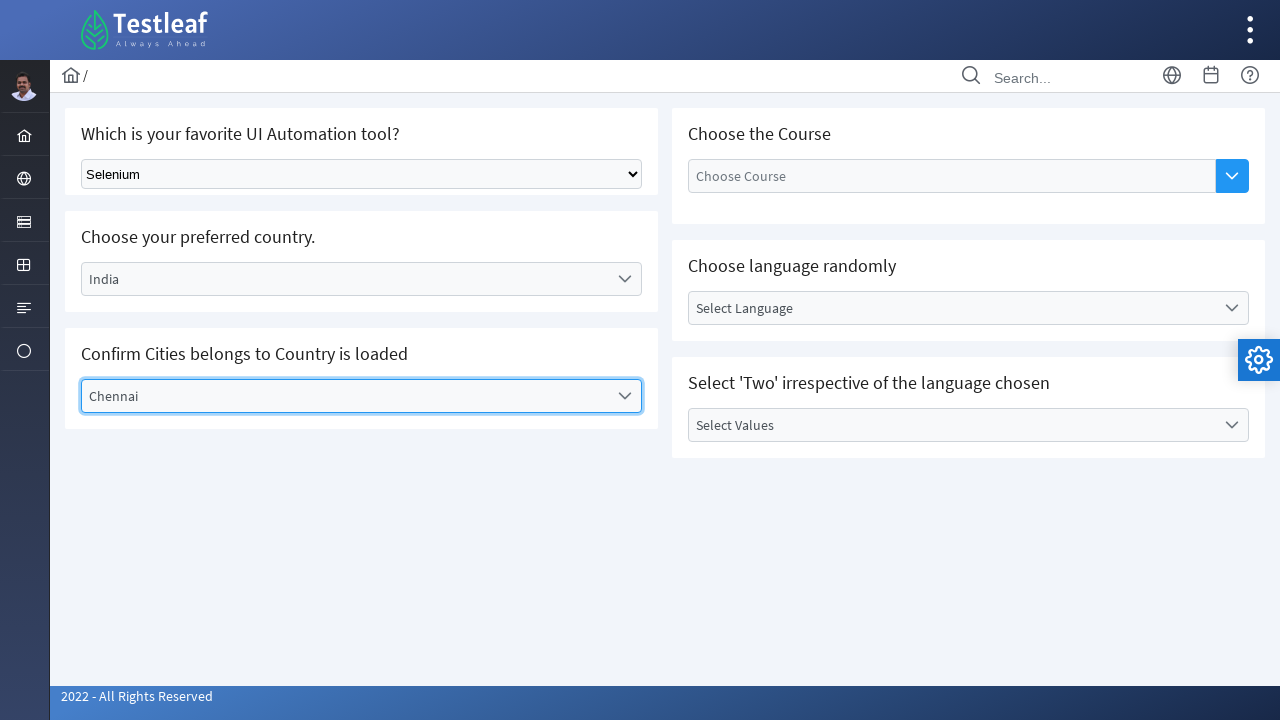

Clicked autocomplete dropdown button at (1232, 176) on button.ui-autocomplete-dropdown.ui-button.ui-widget.ui-state-default.ui-corner-r
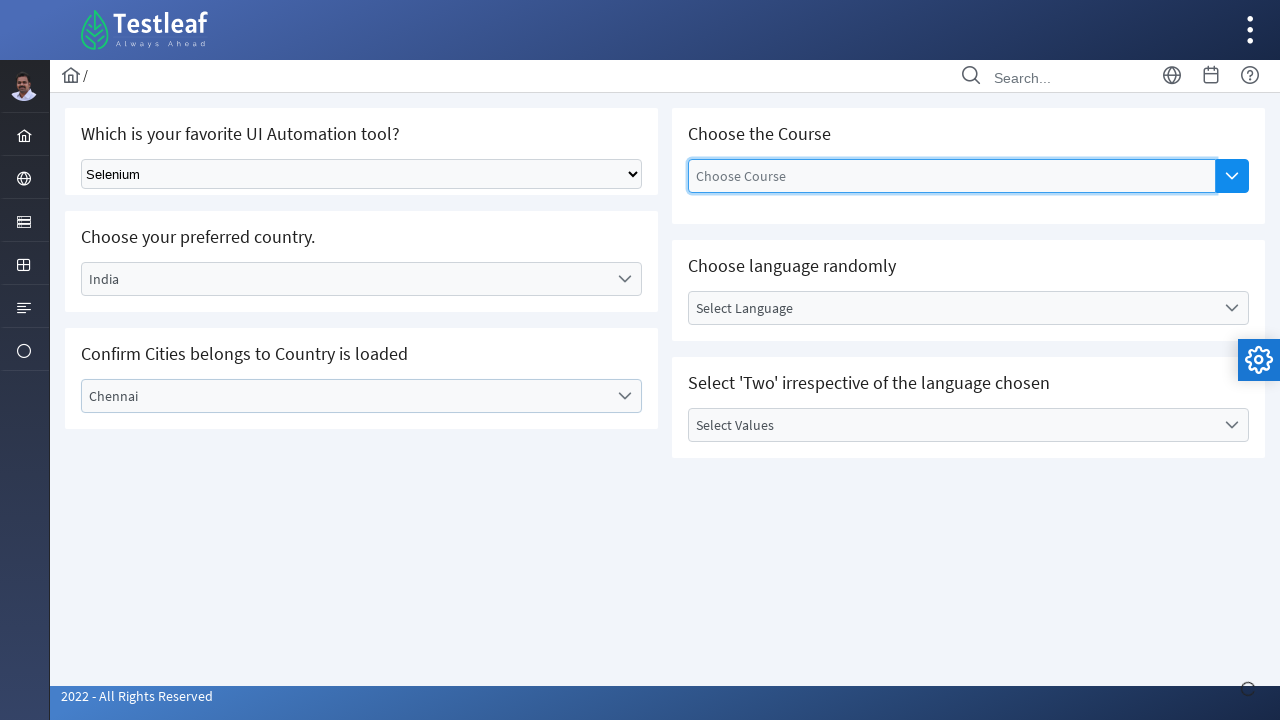

Selected 'Selenium WebDriver' from autocomplete dropdown at (952, 295) on li:text('Selenium WebDriver')
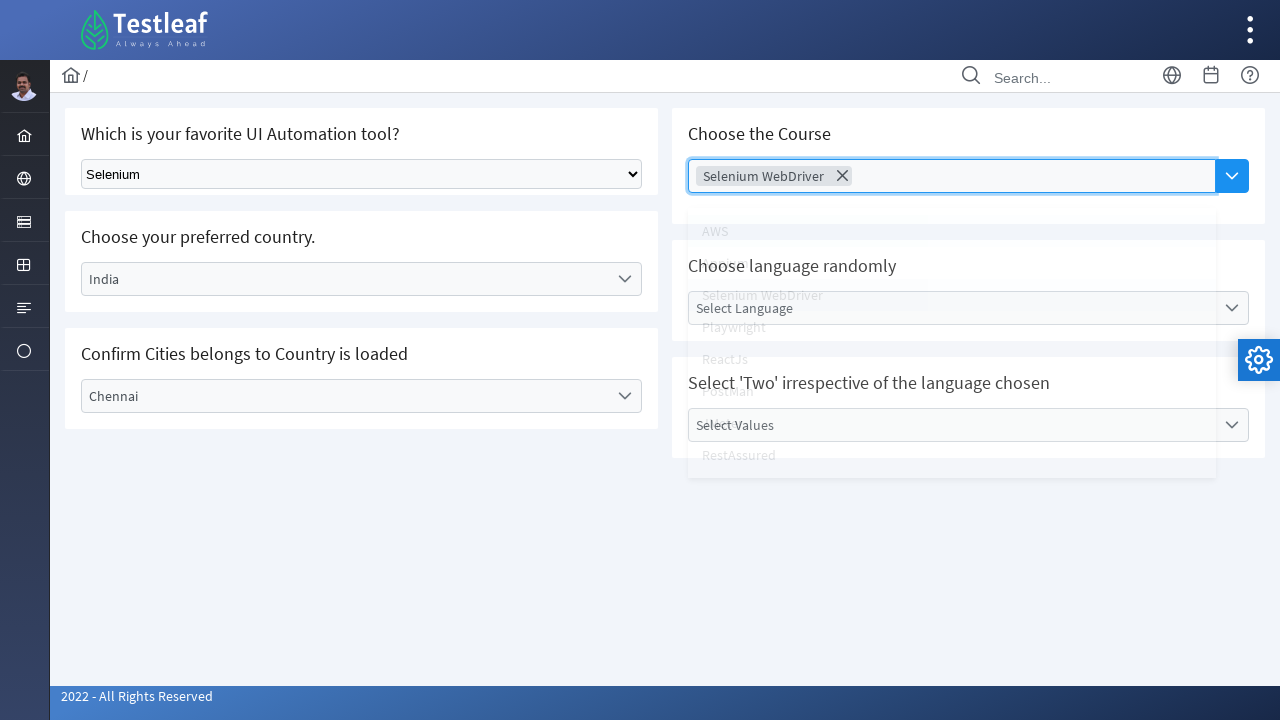

Clicked language dropdown label at (952, 308) on label:text('Select Language')
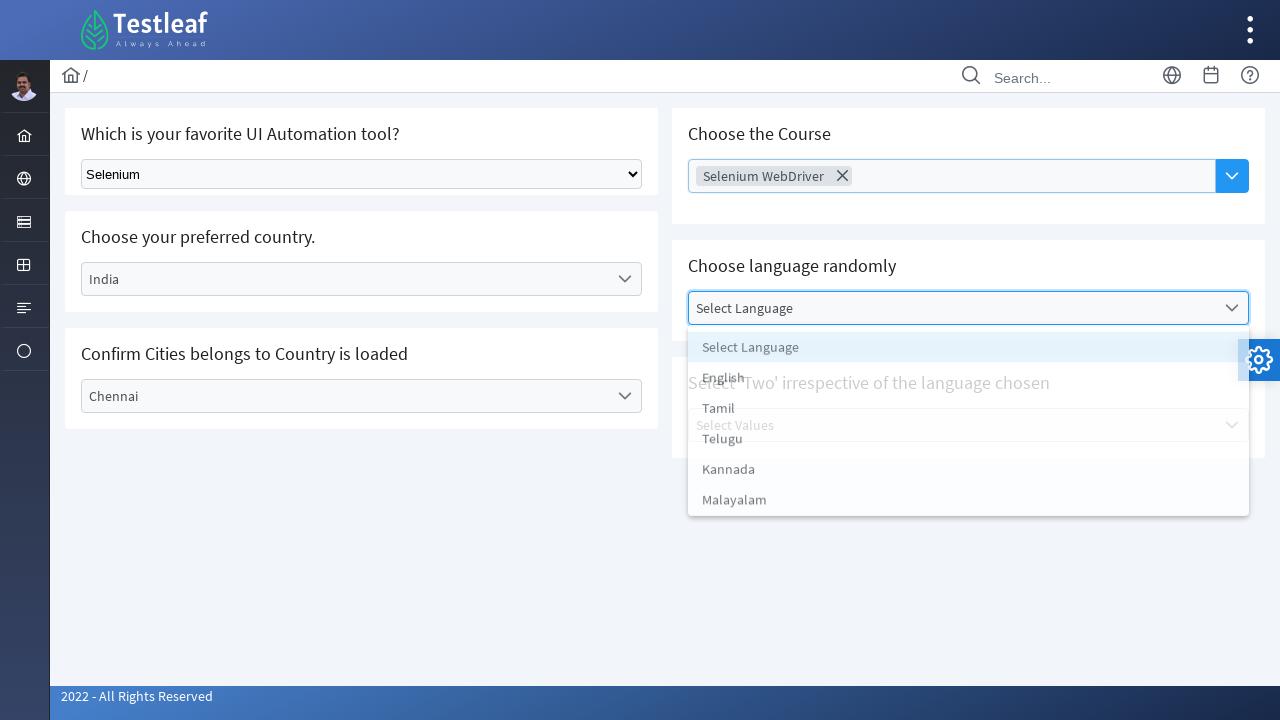

Selected 'English' from language dropdown at (968, 380) on li:text('English')
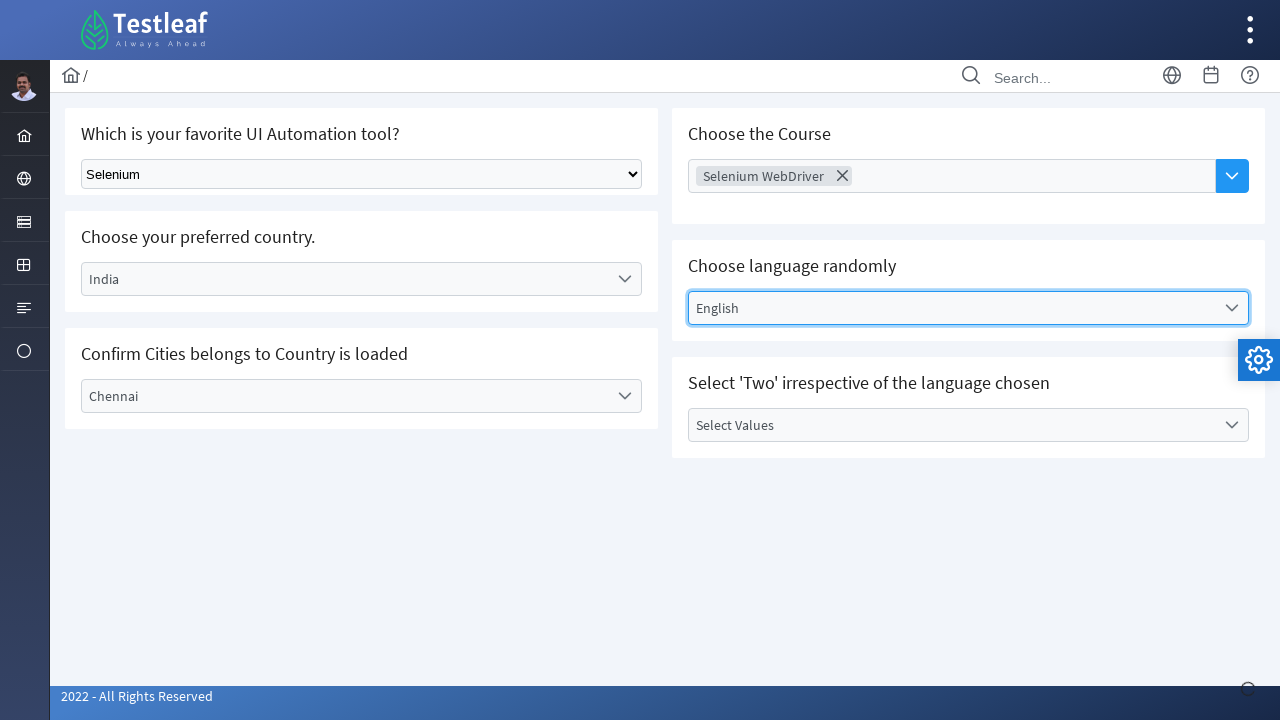

Clicked values dropdown label at (952, 425) on label:text('Select Values')
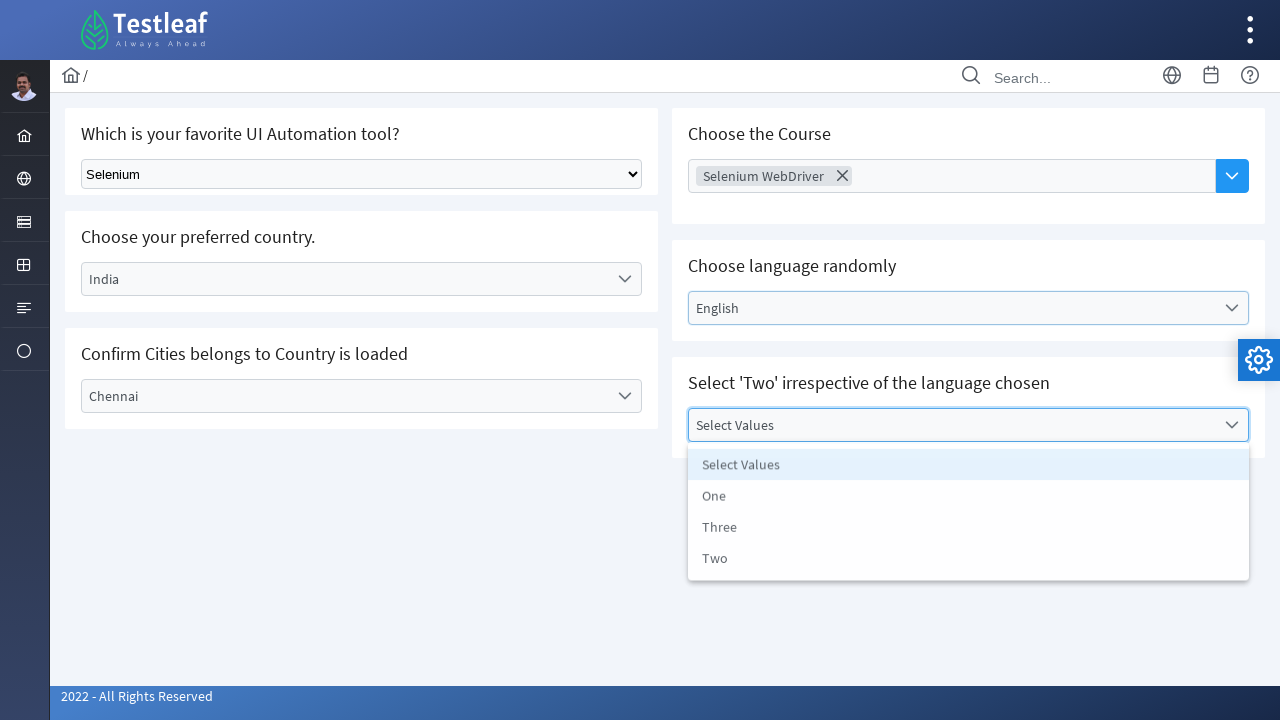

Selected 'Two' from values dropdown at (968, 561) on li:text('Two')
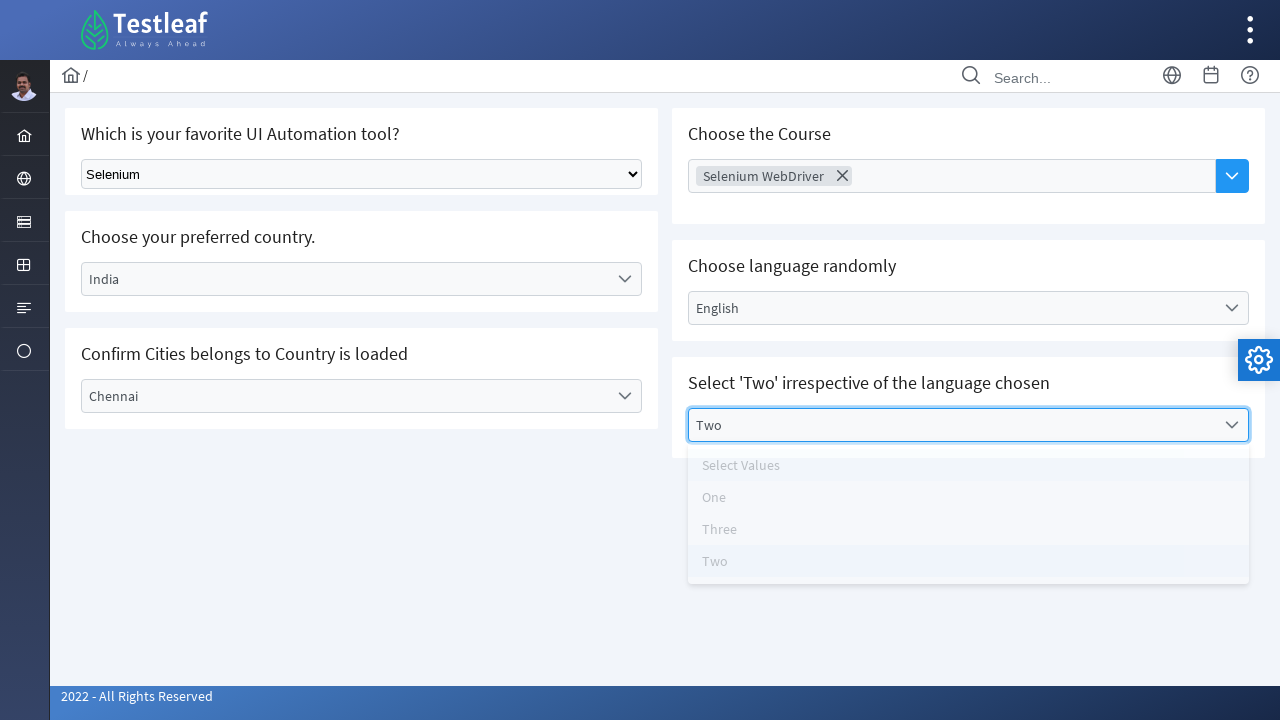

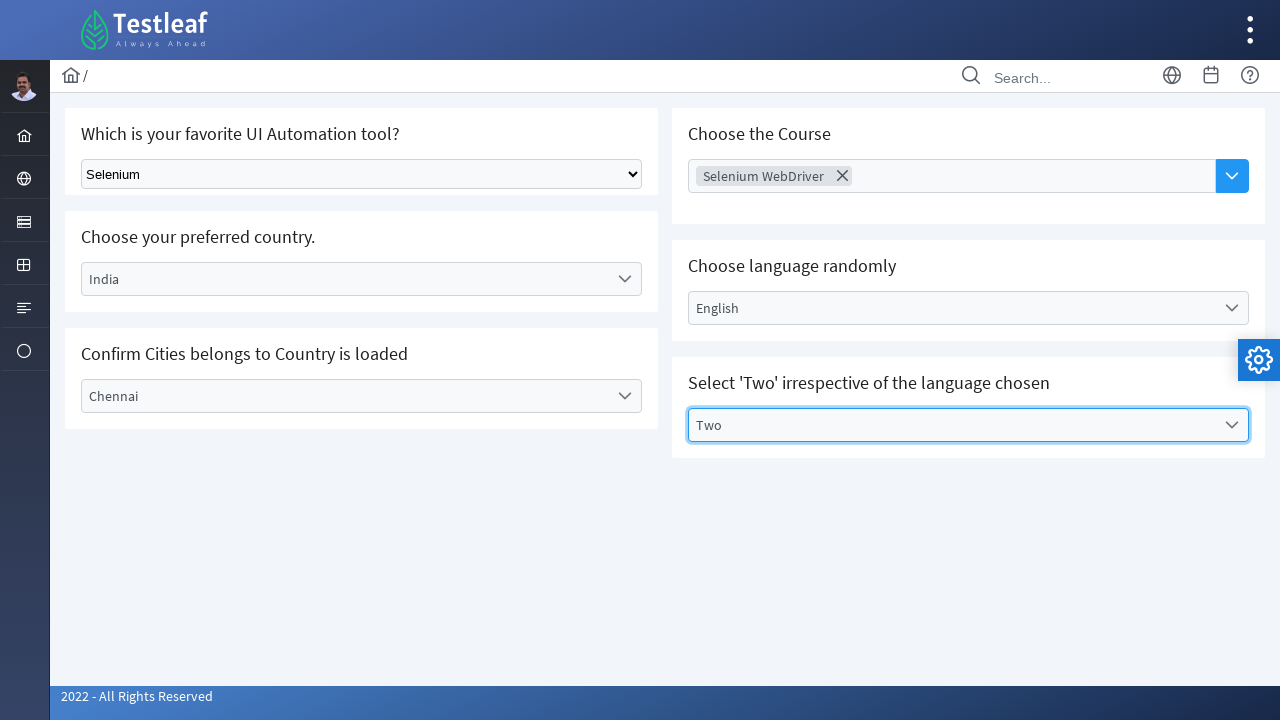